Demonstrates basic browser navigation by first loading Flipkart and then navigating to Snapdeal e-commerce website

Starting URL: https://www.flipkart.com/

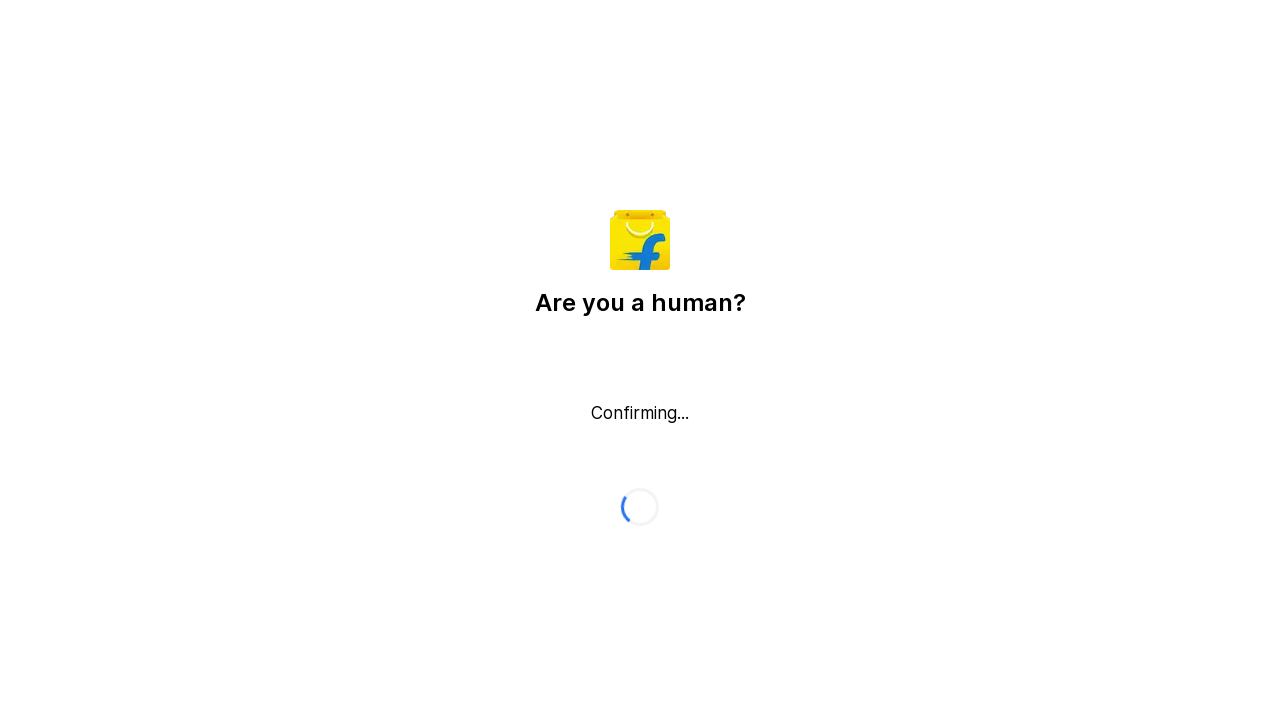

Navigated from Flipkart to Snapdeal e-commerce website
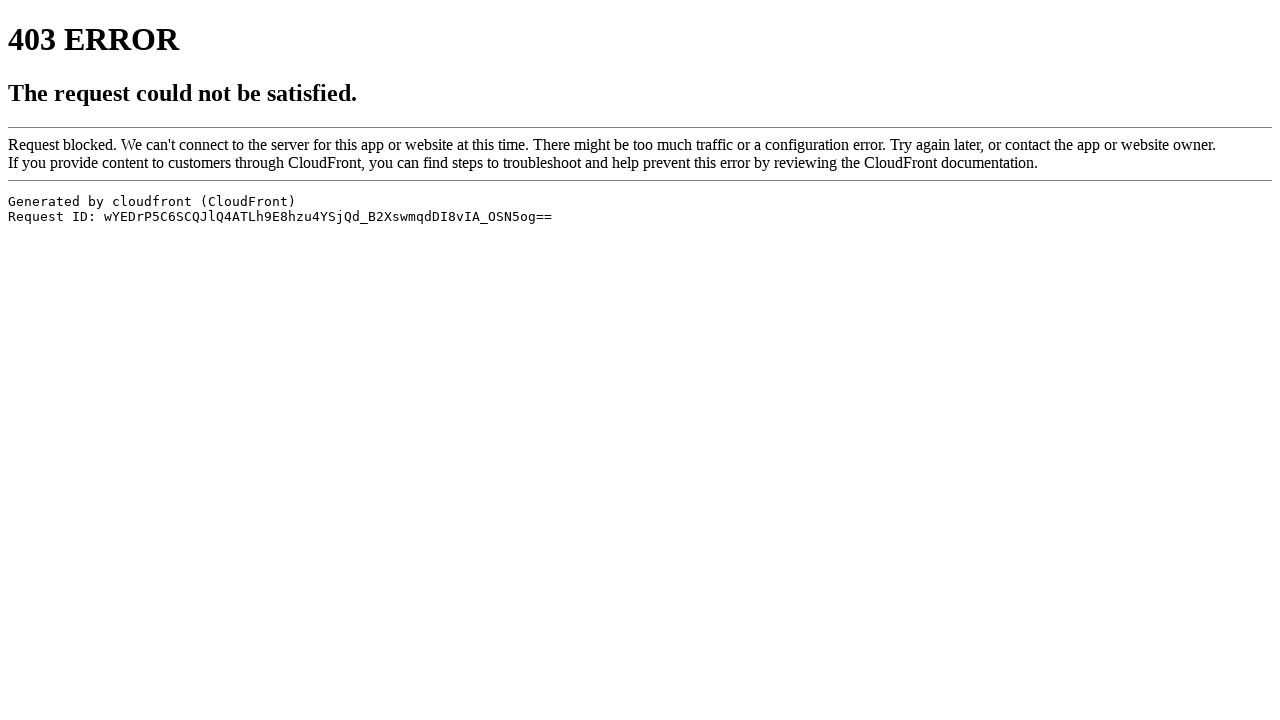

Snapdeal page DOM content loaded successfully
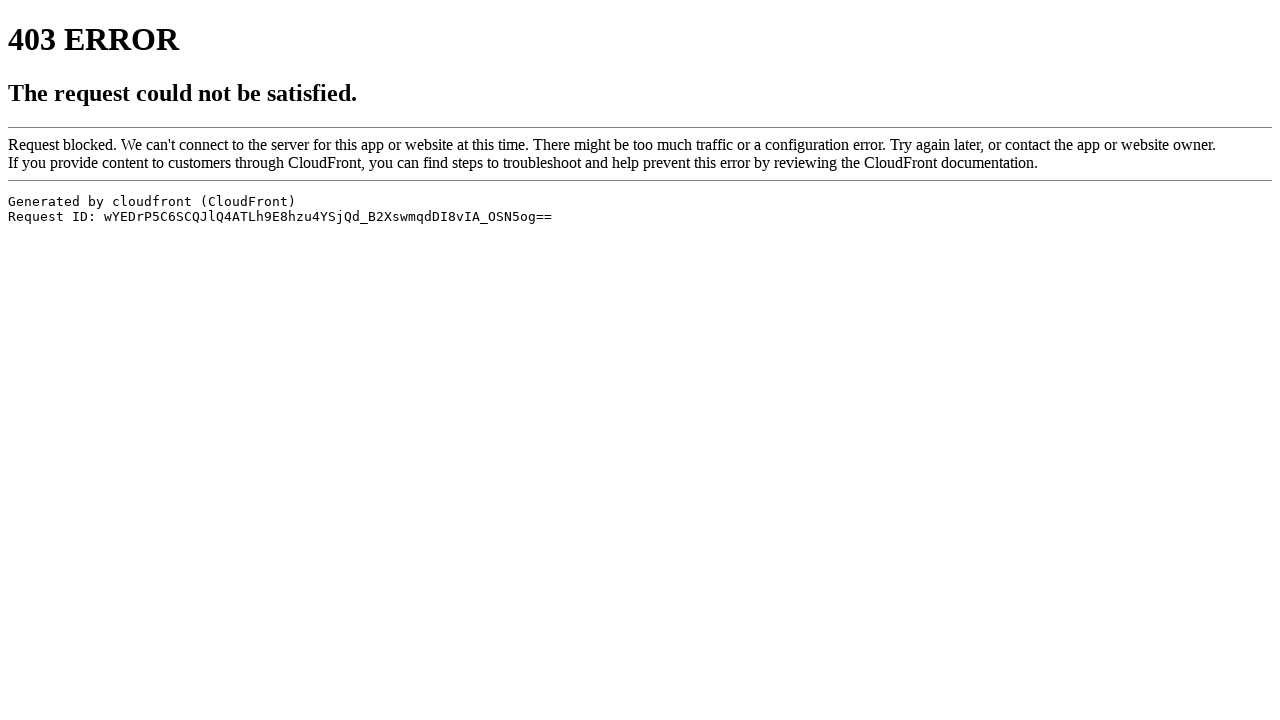

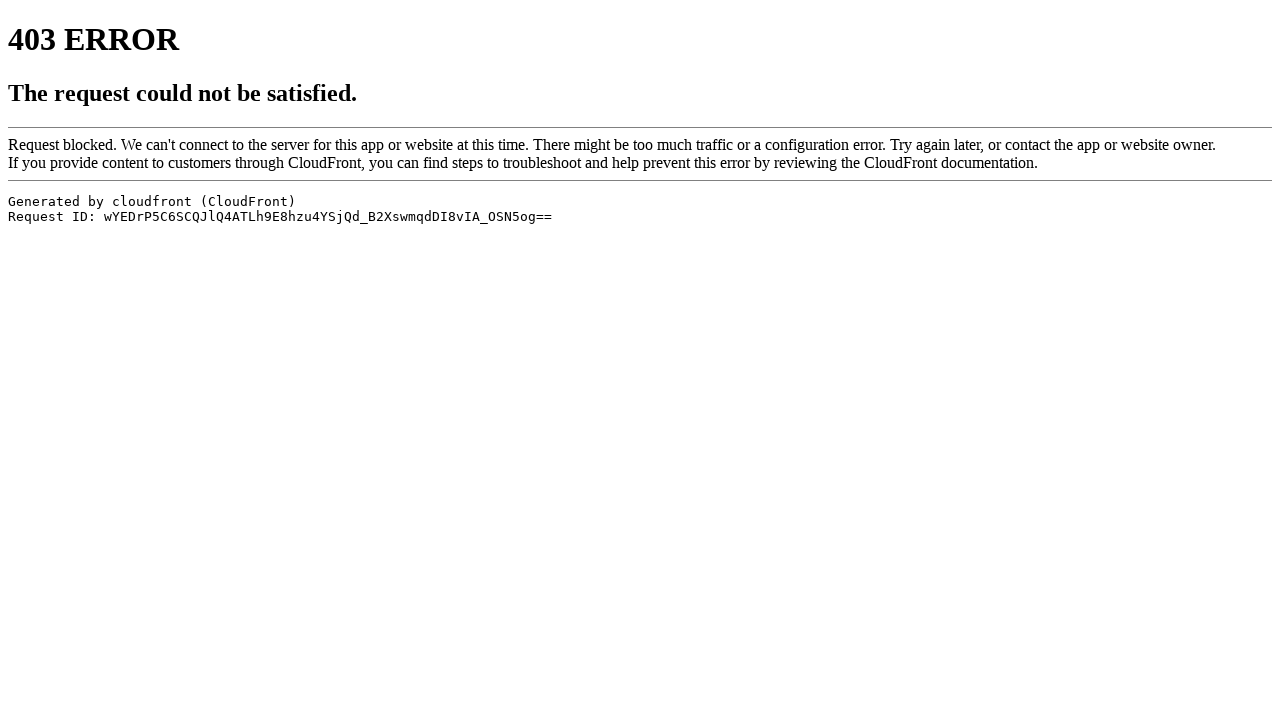